Tests the sorting functionality of a vegetable/fruit list table by clicking on the column header and verifying that the items are sorted alphabetically

Starting URL: https://rahulshettyacademy.com/seleniumPractise/#/offers

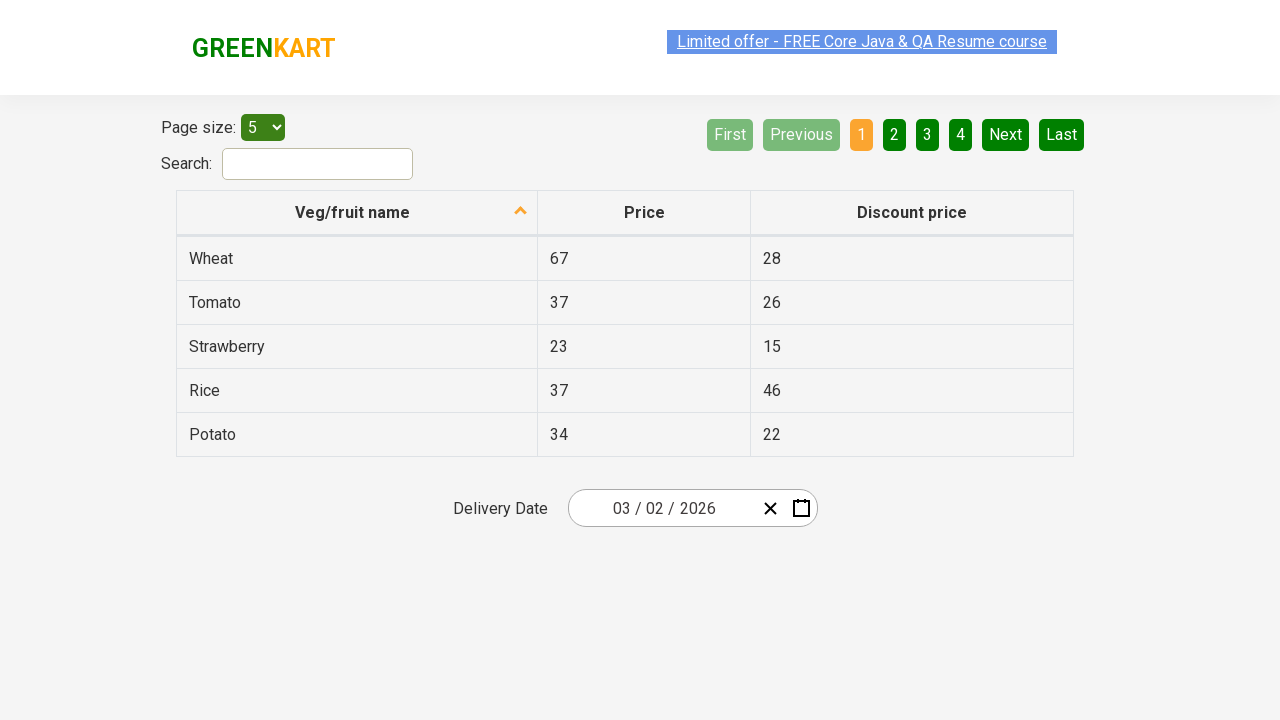

Clicked on 'Veg/fruit name' column header to sort at (353, 212) on xpath=//span[text()='Veg/fruit name']
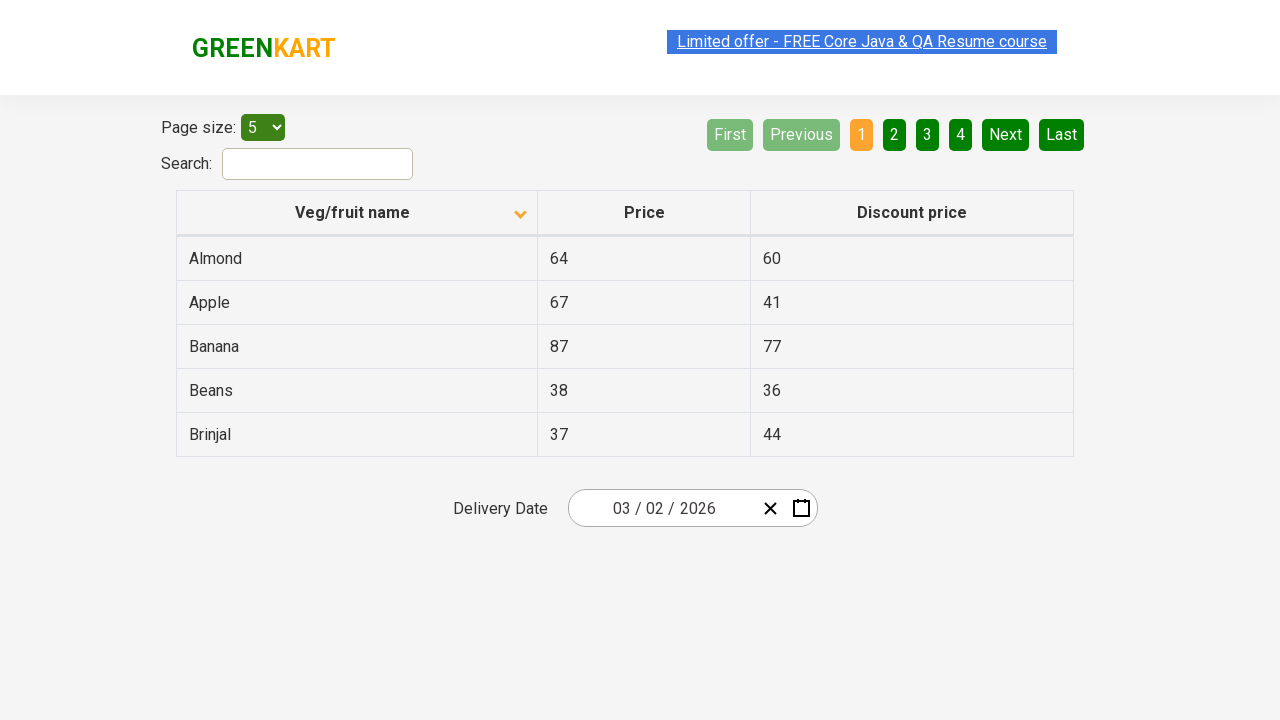

Table rows loaded after sorting
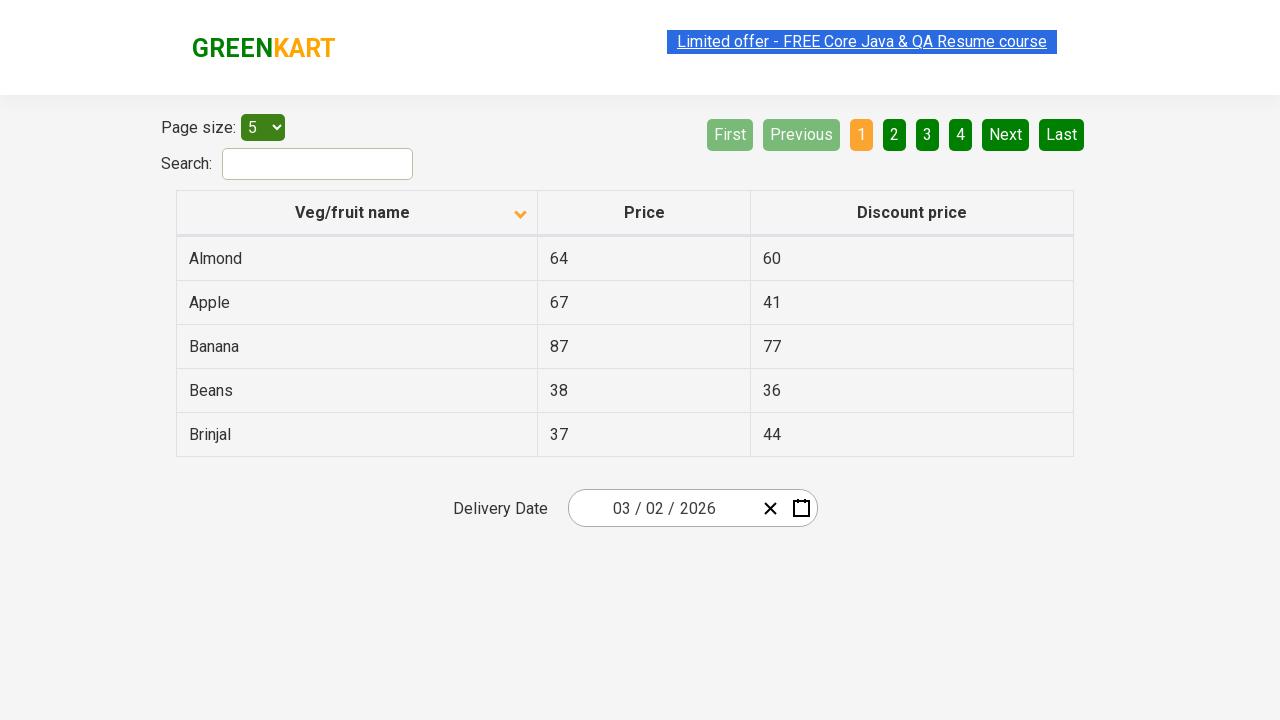

Retrieved all vegetable/fruit names from first column
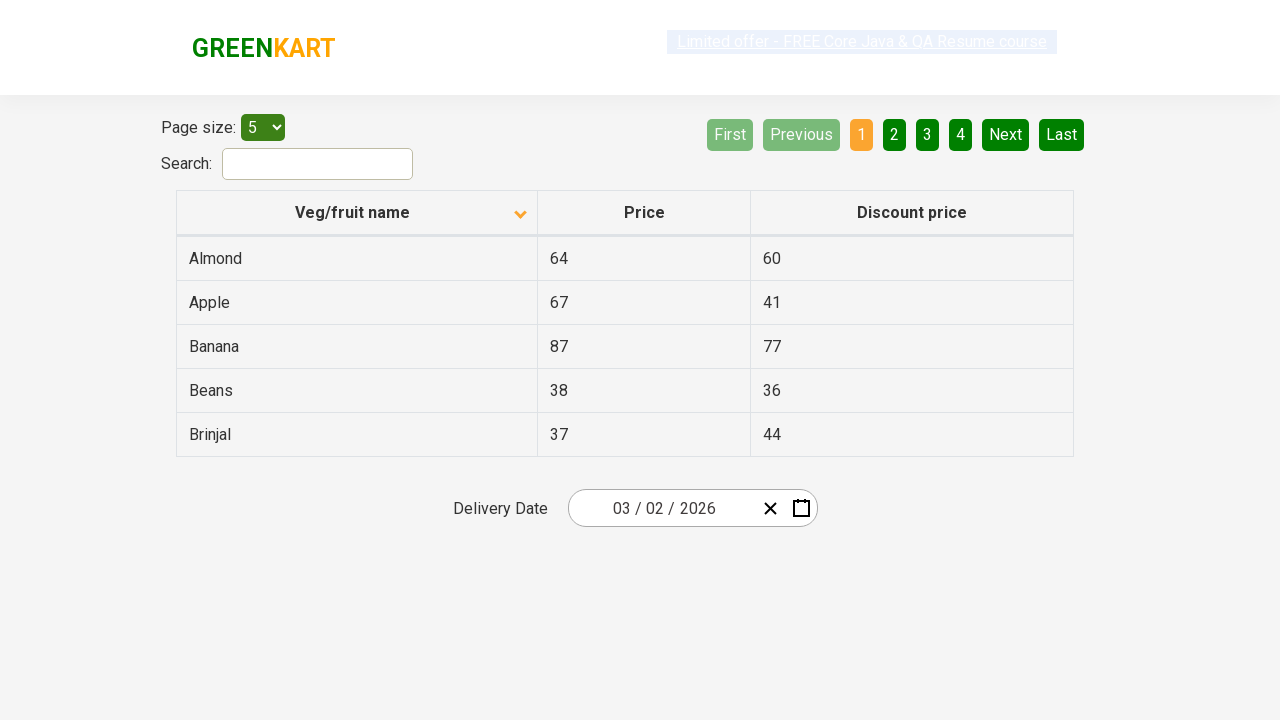

Extracted text content from all vegetable/fruit name cells
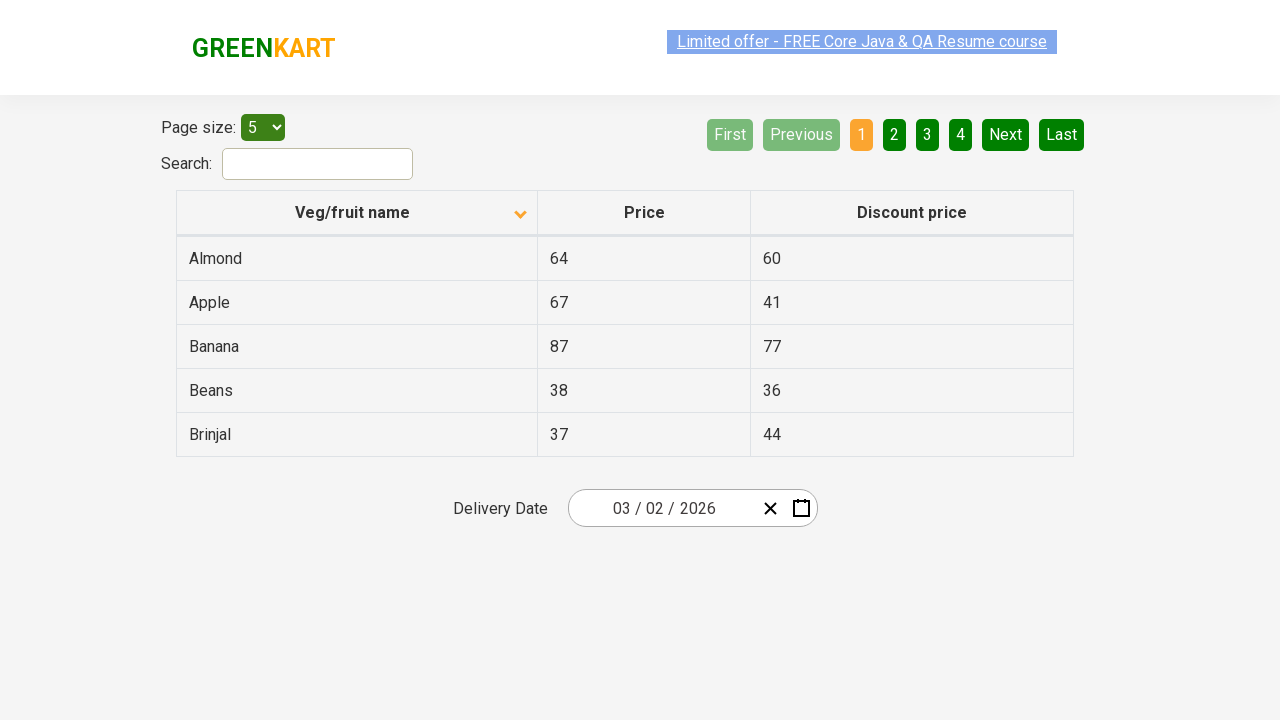

Created copy of browser-sorted list for comparison
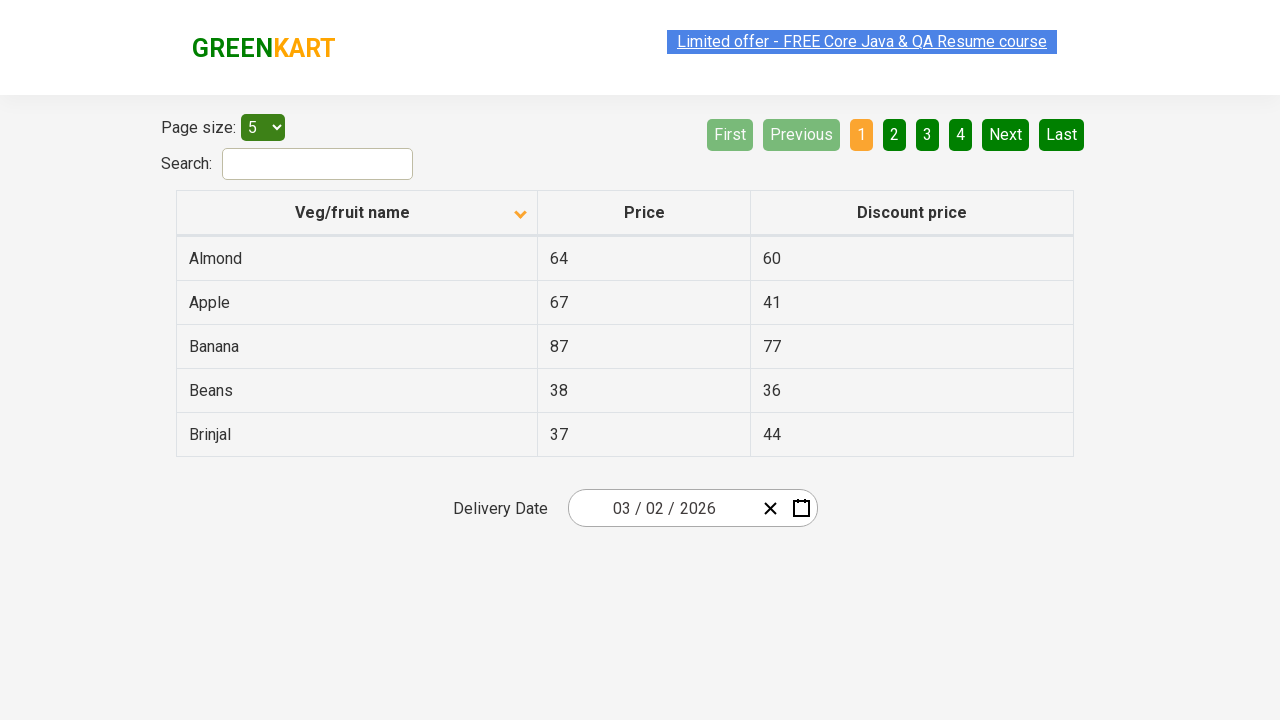

Sorted the list alphabetically locally
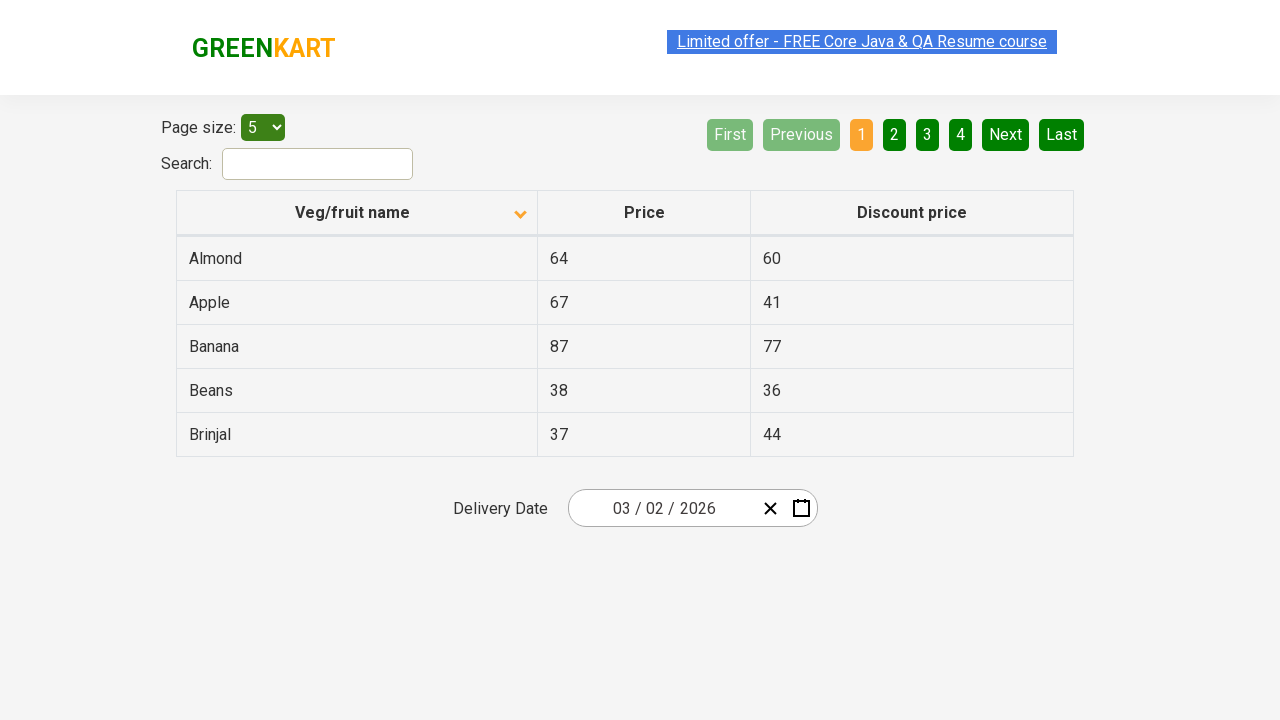

Verified that table items are sorted alphabetically - assertion passed
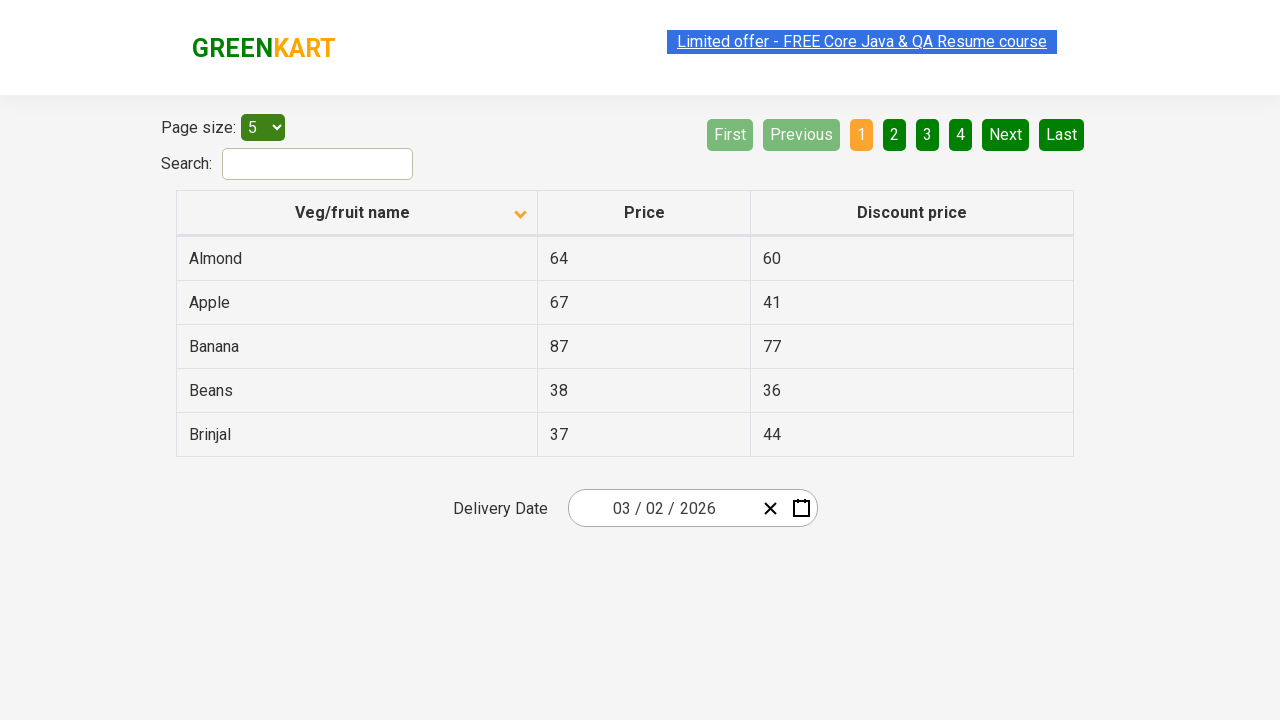

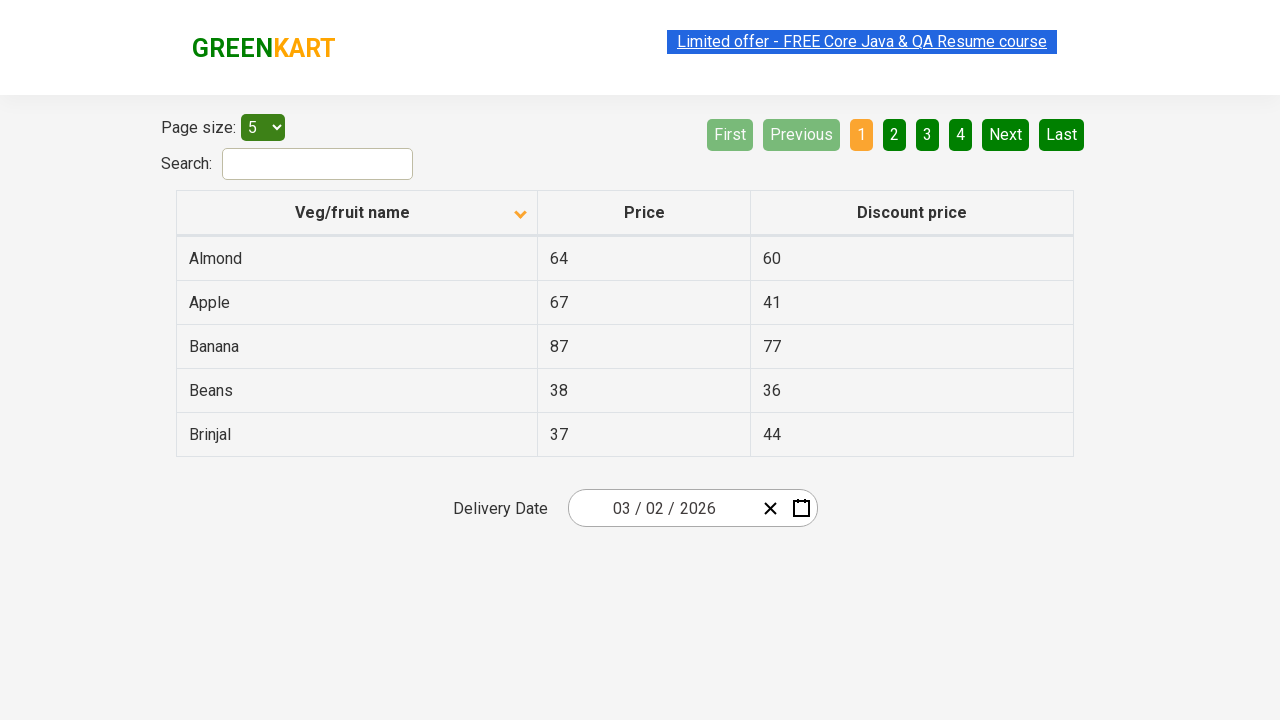